Tests that editing mode for a todo item is not persisted when opening a new tab by adding a todo, entering edit mode, opening a new tab, and verifying the item is not in edit mode in the new tab

Starting URL: https://todomvc.com/examples/typescript-angular/#/

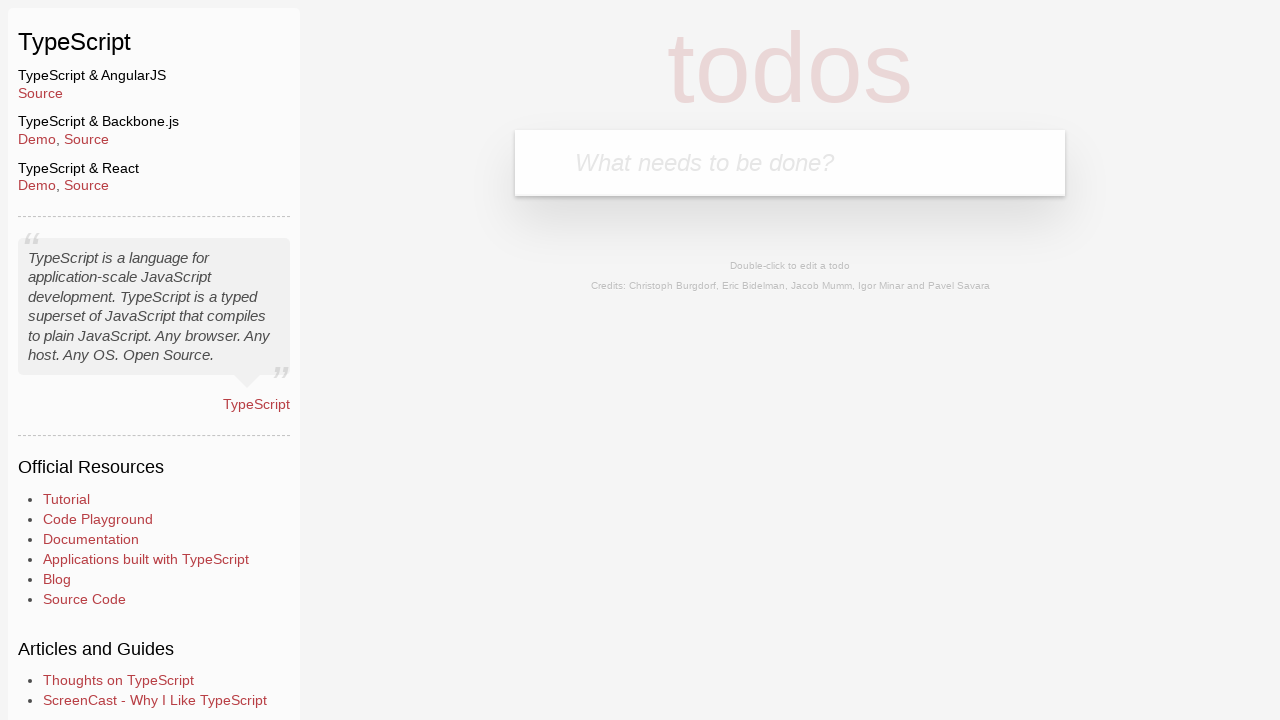

Filled new todo input field with 'Lorem' on .new-todo
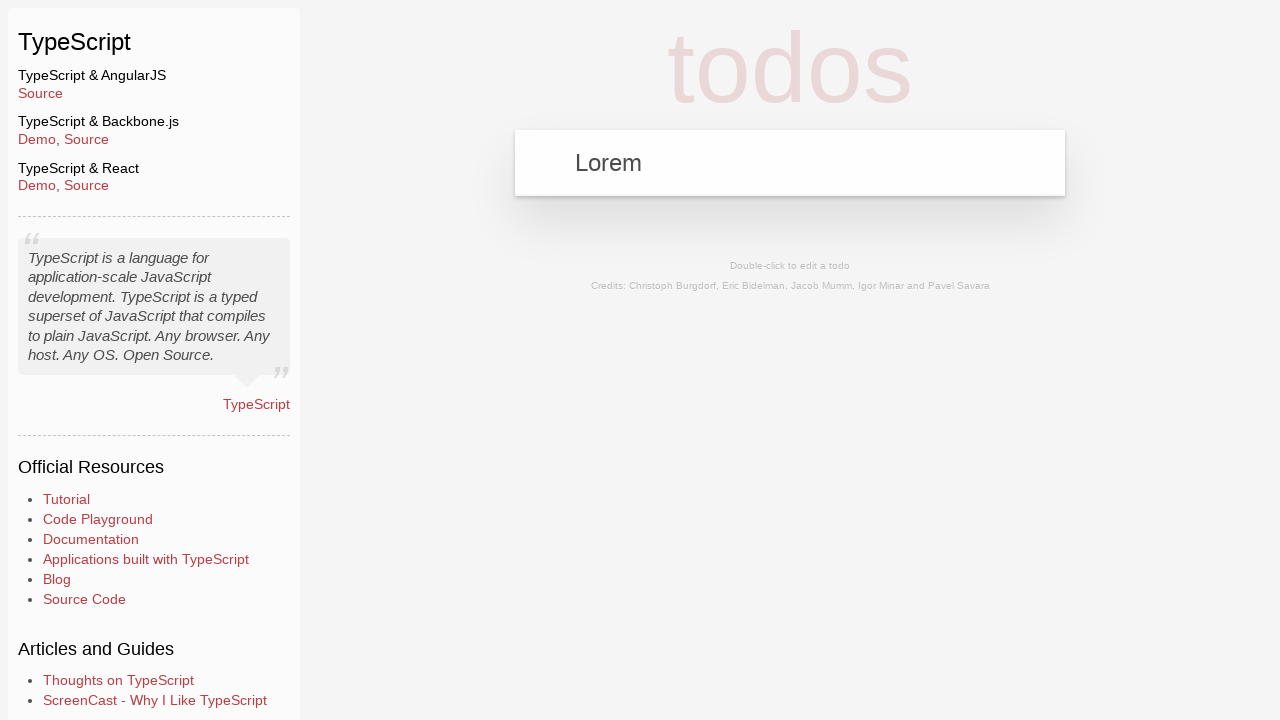

Pressed Enter to create the todo item on .new-todo
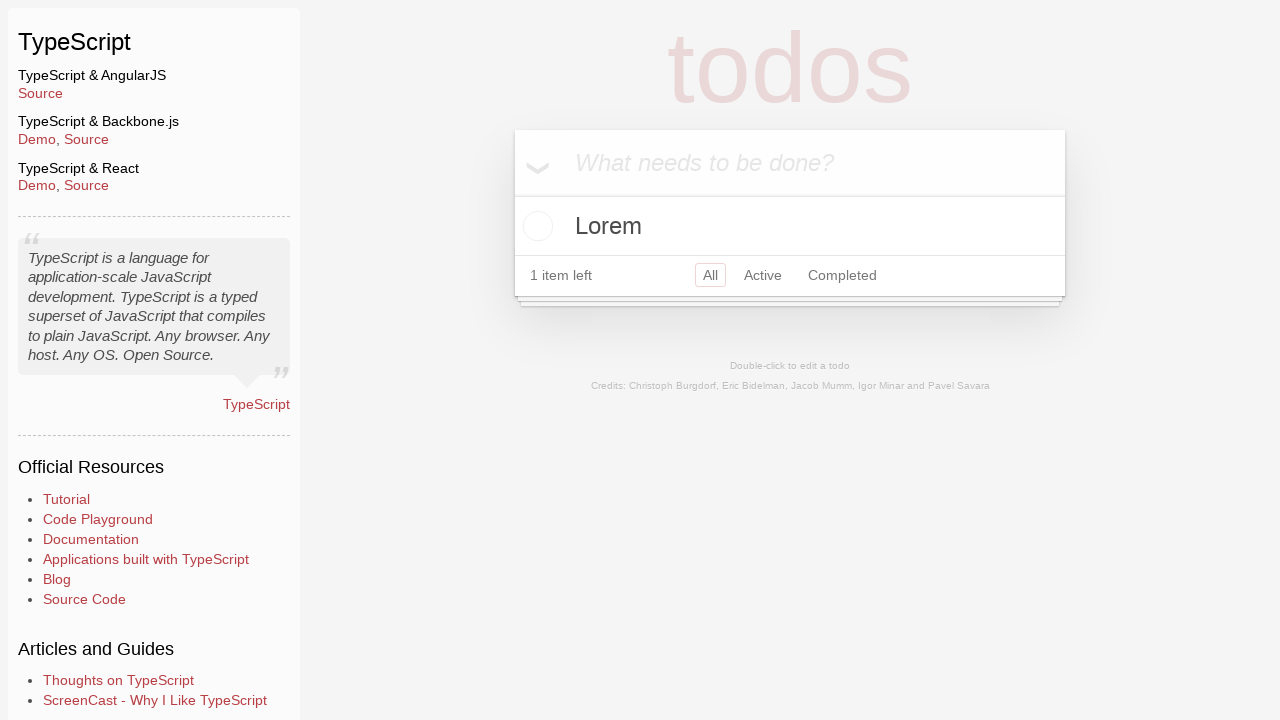

Double-clicked on the 'Lorem' todo item to enter edit mode at (790, 226) on text=Lorem
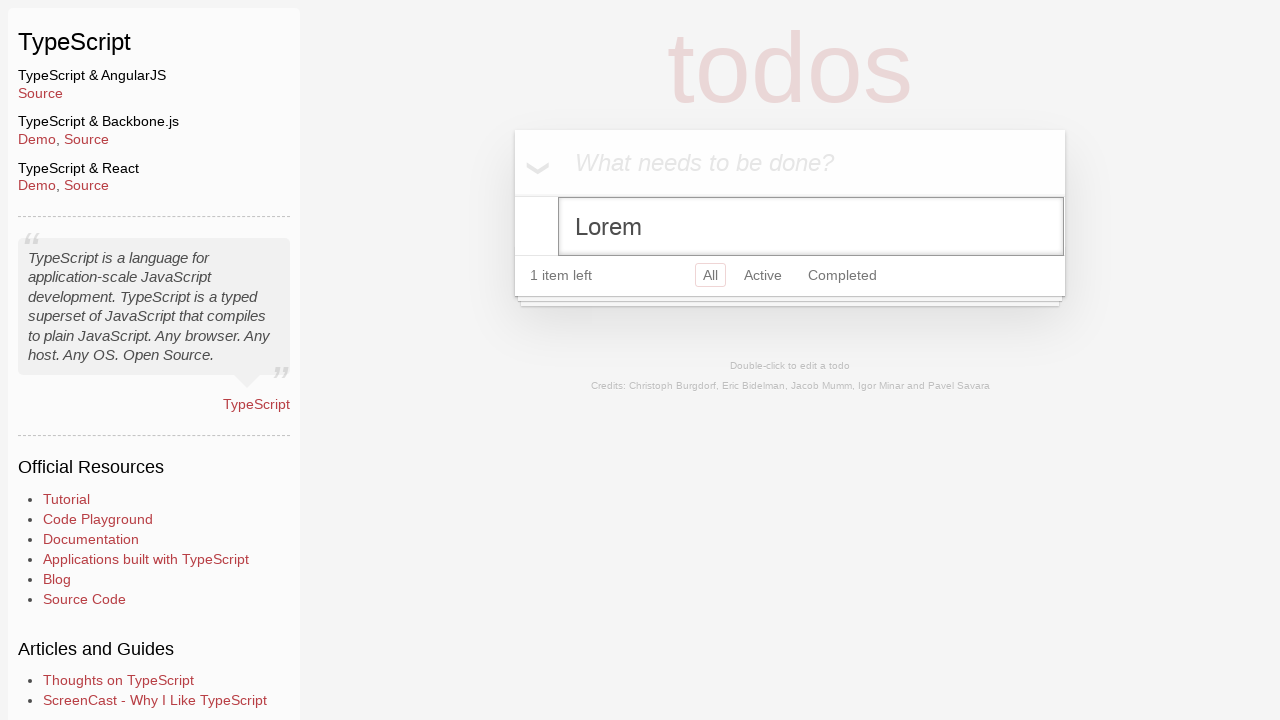

Opened a new tab
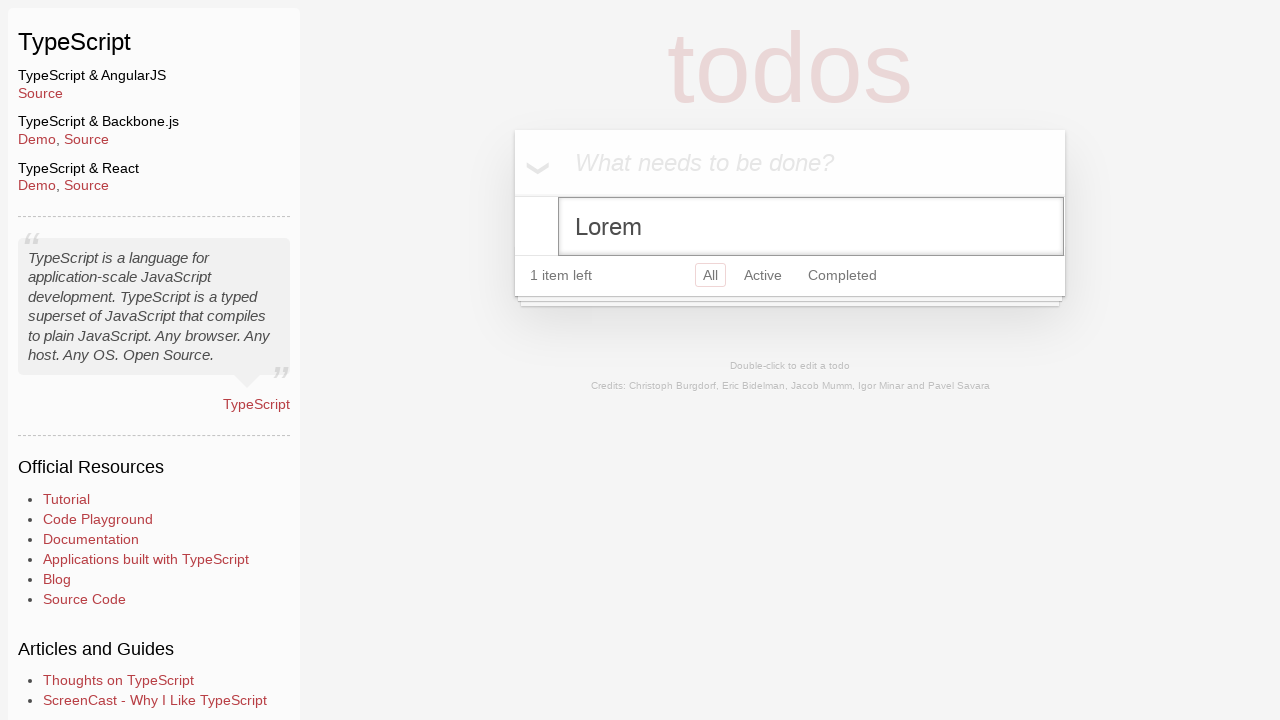

Navigated new tab to TodoMVC app URL
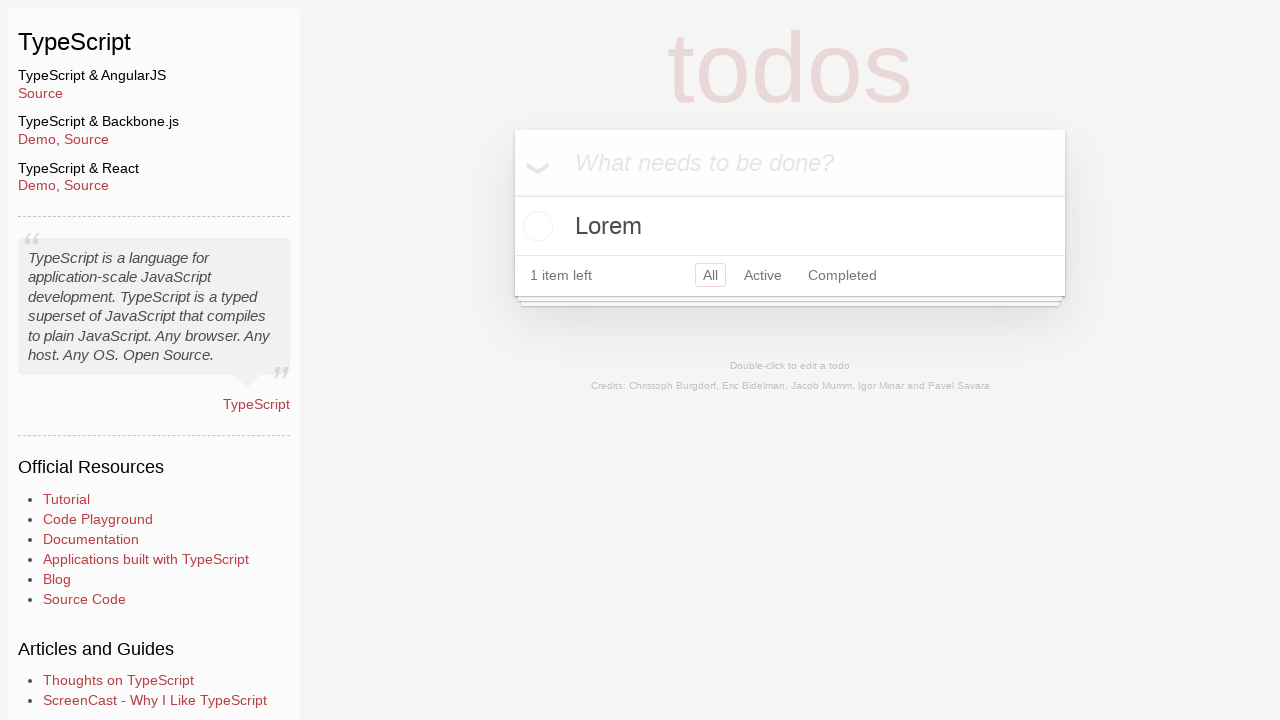

Waited for todo list to load in new tab
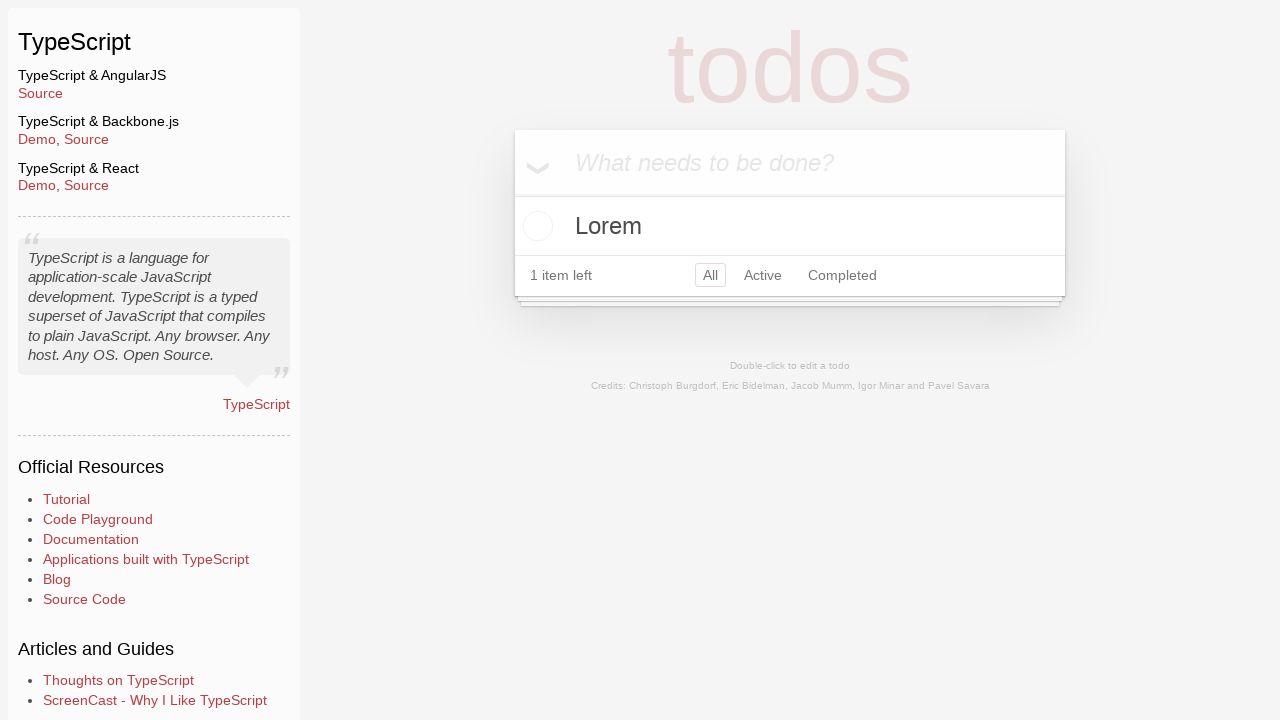

Located todo item in editing mode
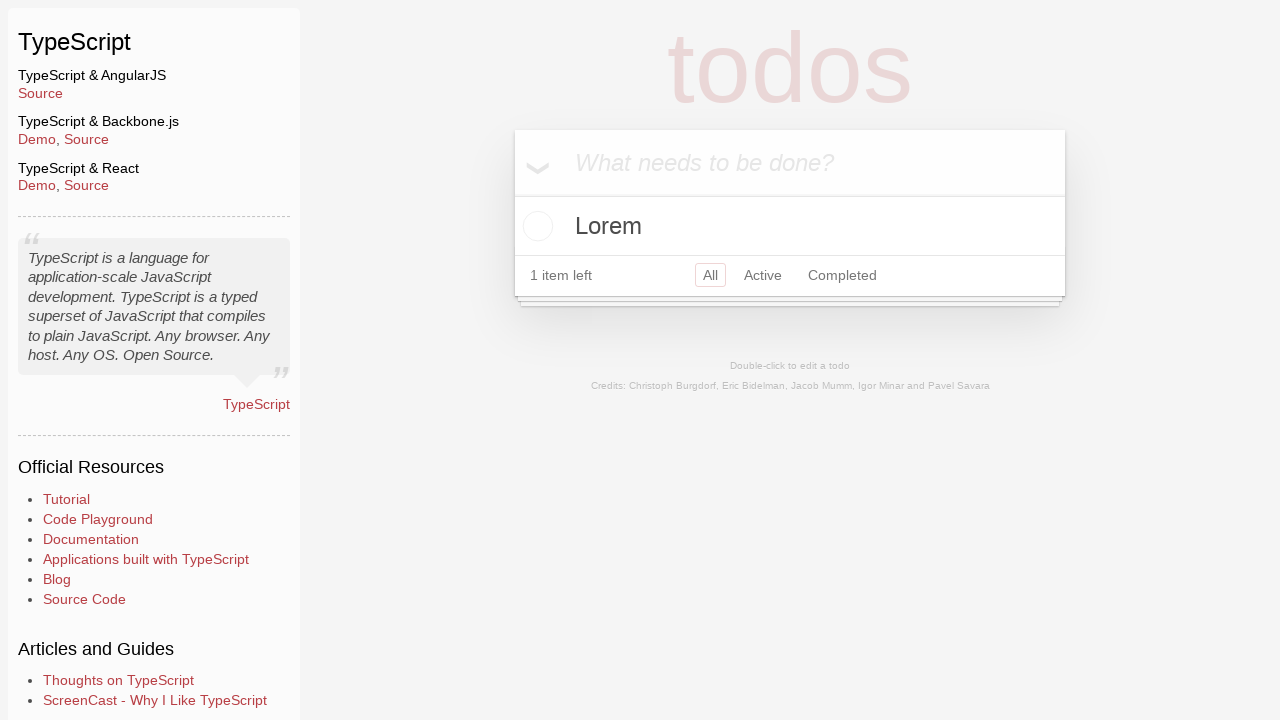

Verified that the todo item is not in editing mode in the new tab
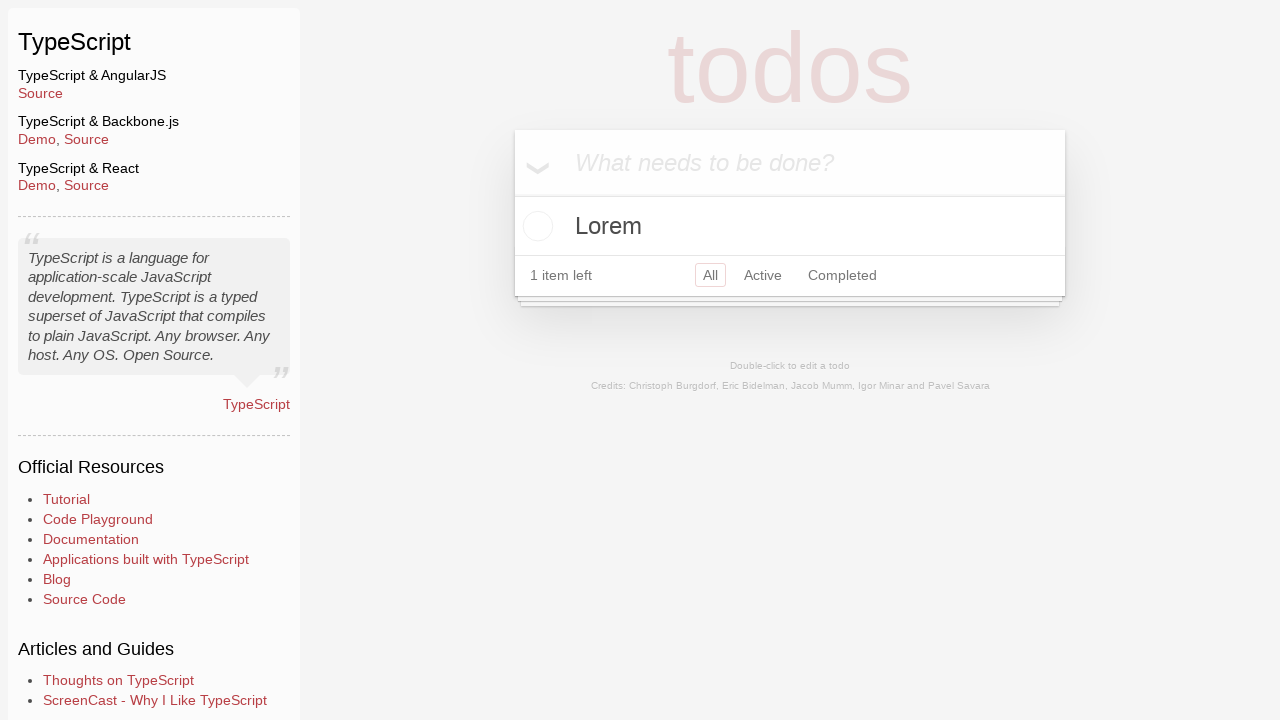

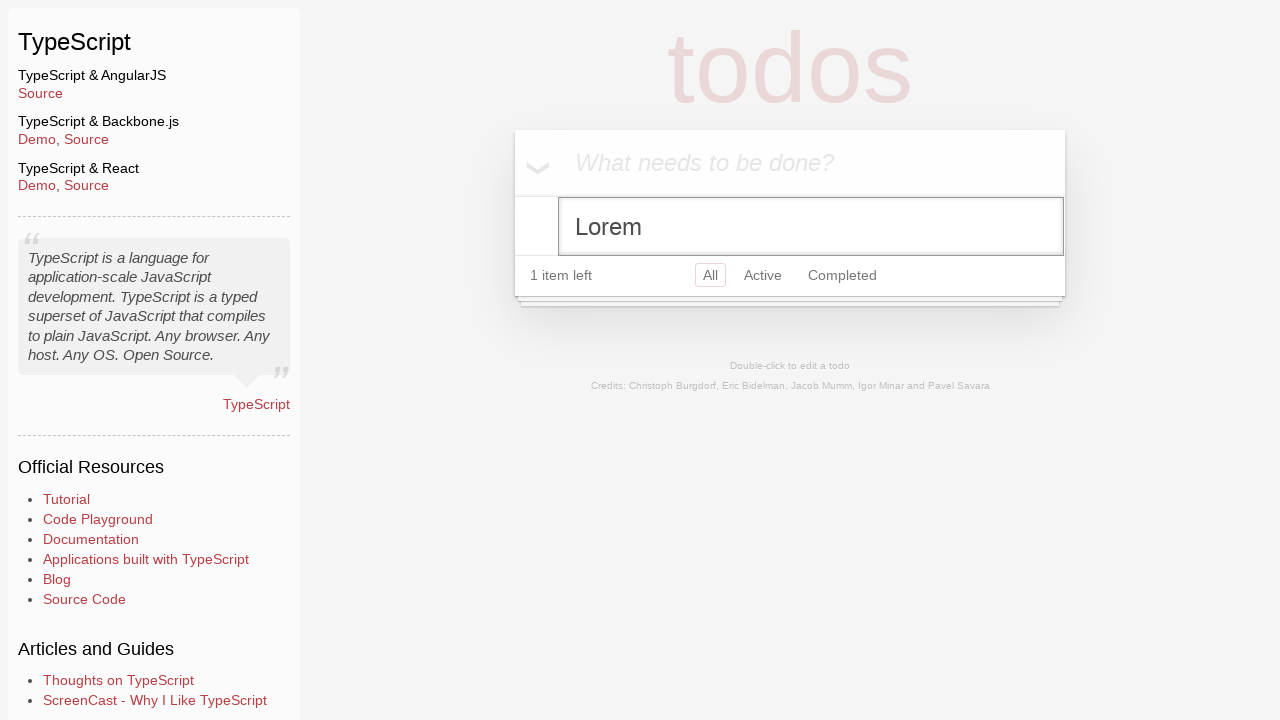